Tests radio button functionality on a practice page by clicking on radio buttons and checking their selection state

Starting URL: https://www.leafground.com/radio.xhtml

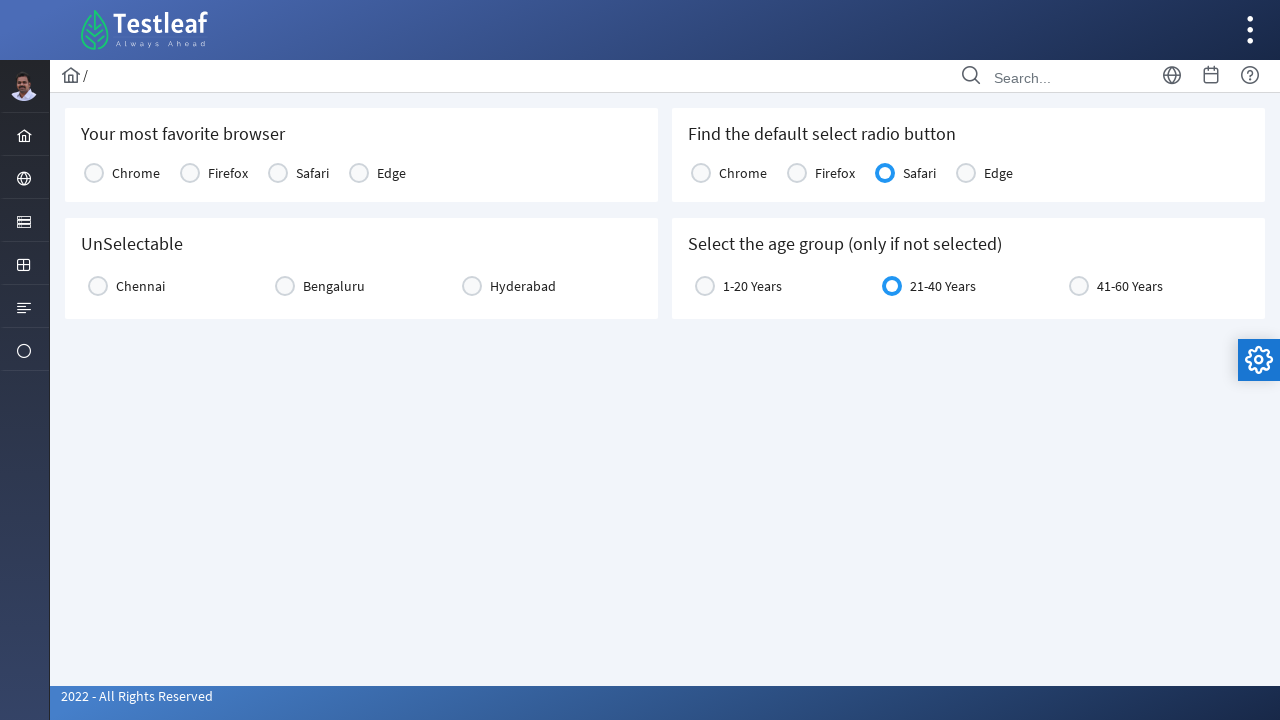

Clicked on the first radio button at (94, 173) on xpath=//*[@id='j_idt87:console1']/tbody/tr/td[1]/div/div[2]/span
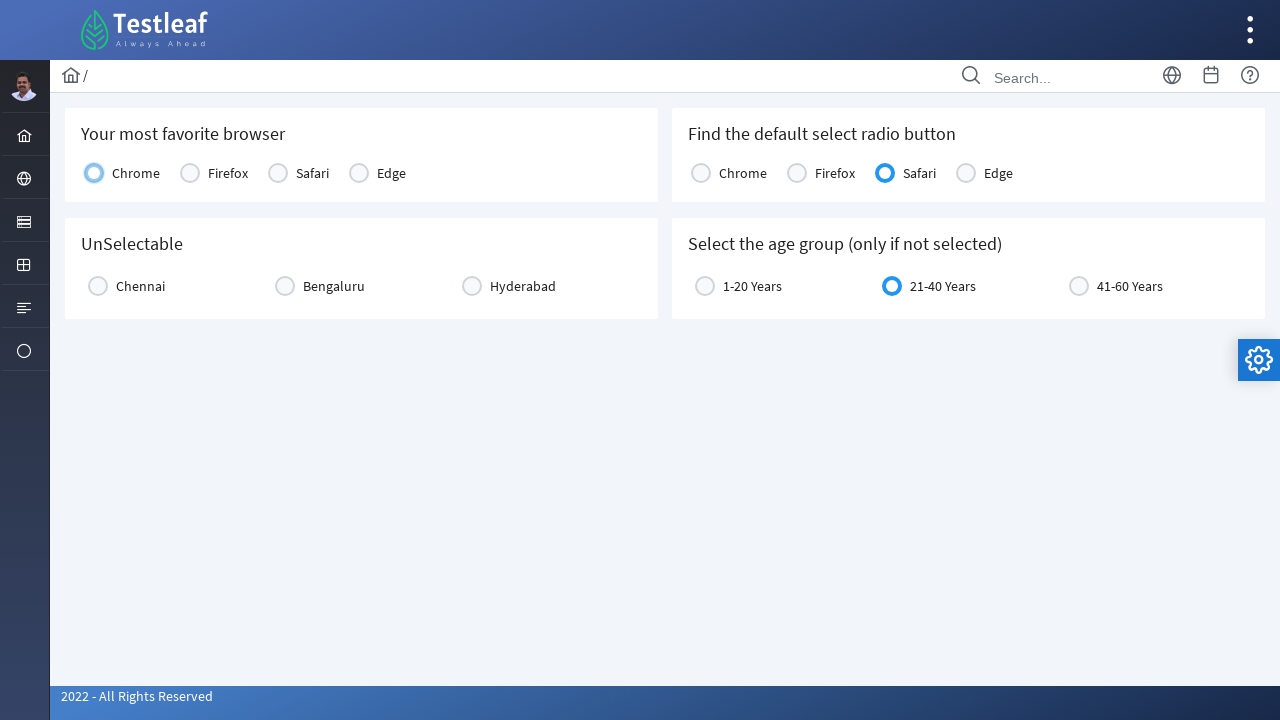

City section radio buttons are now visible
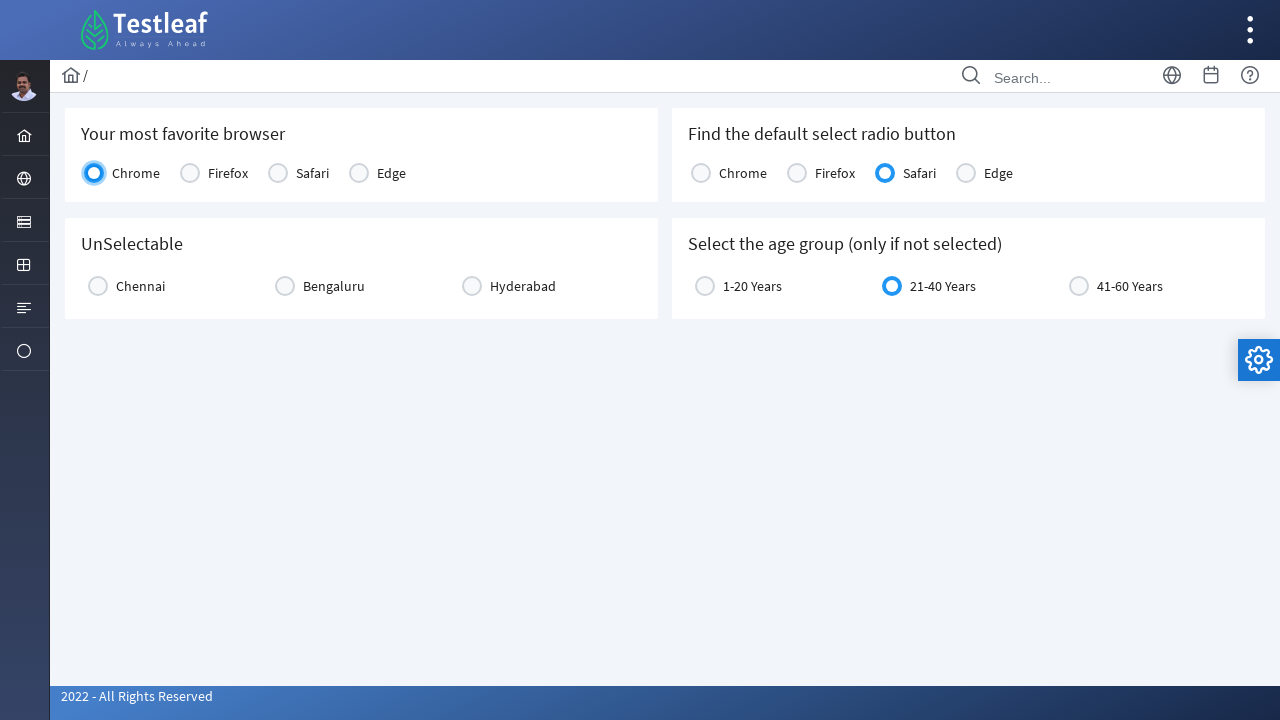

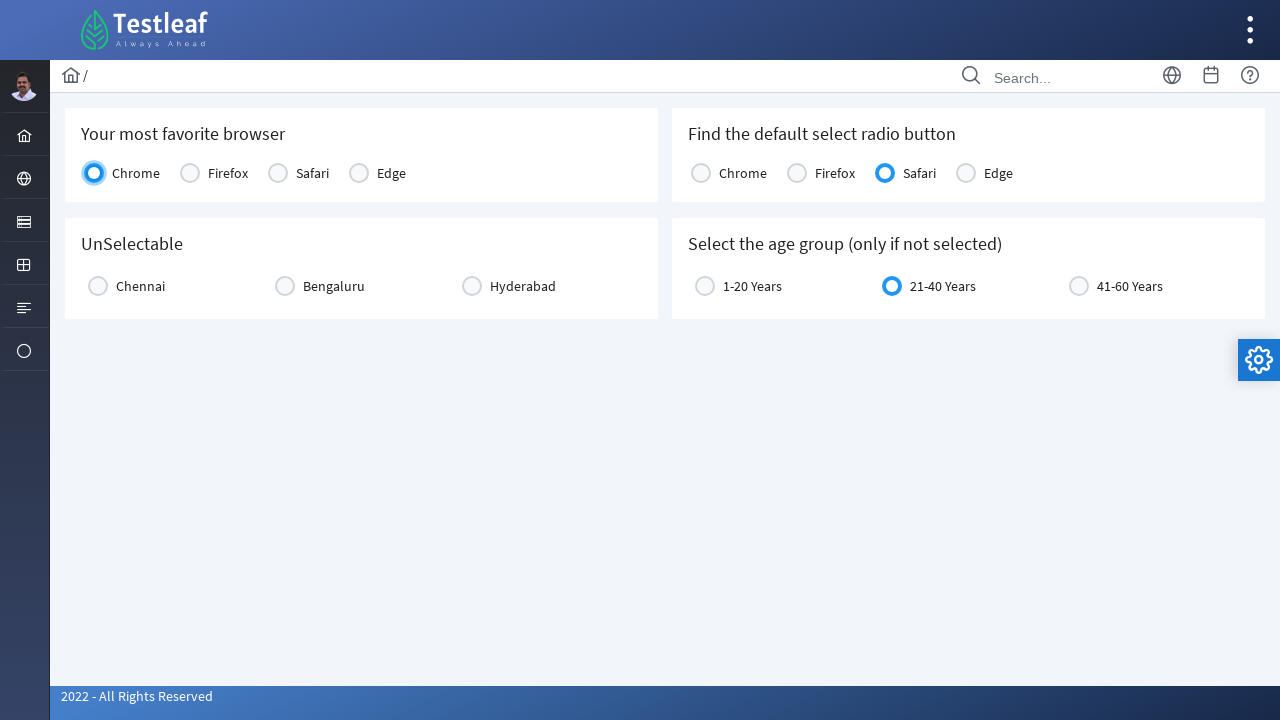